Tests a cross-browser testing demo page by verifying that a specific element is present and checking its content against the browser name

Starting URL: https://joyrel-vaz.github.io/cross-browser-testing/

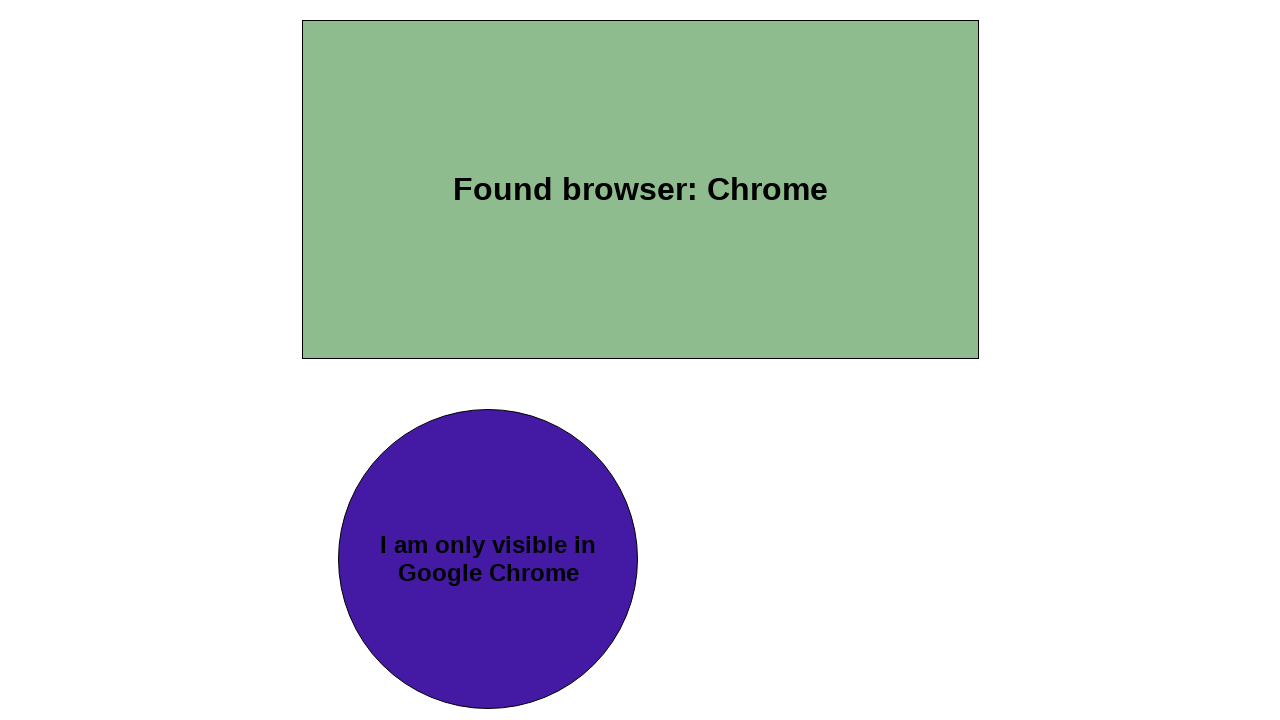

Navigated to cross-browser testing demo page
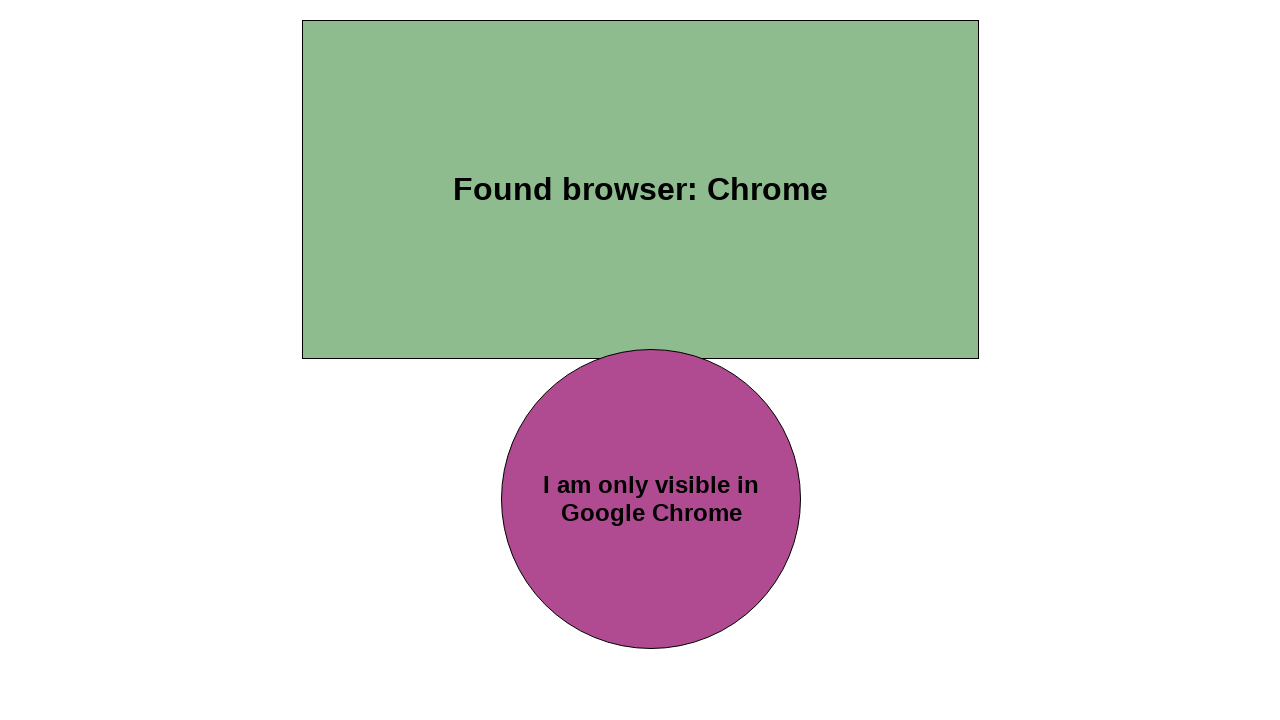

Test rectangle element (#js-test) loaded
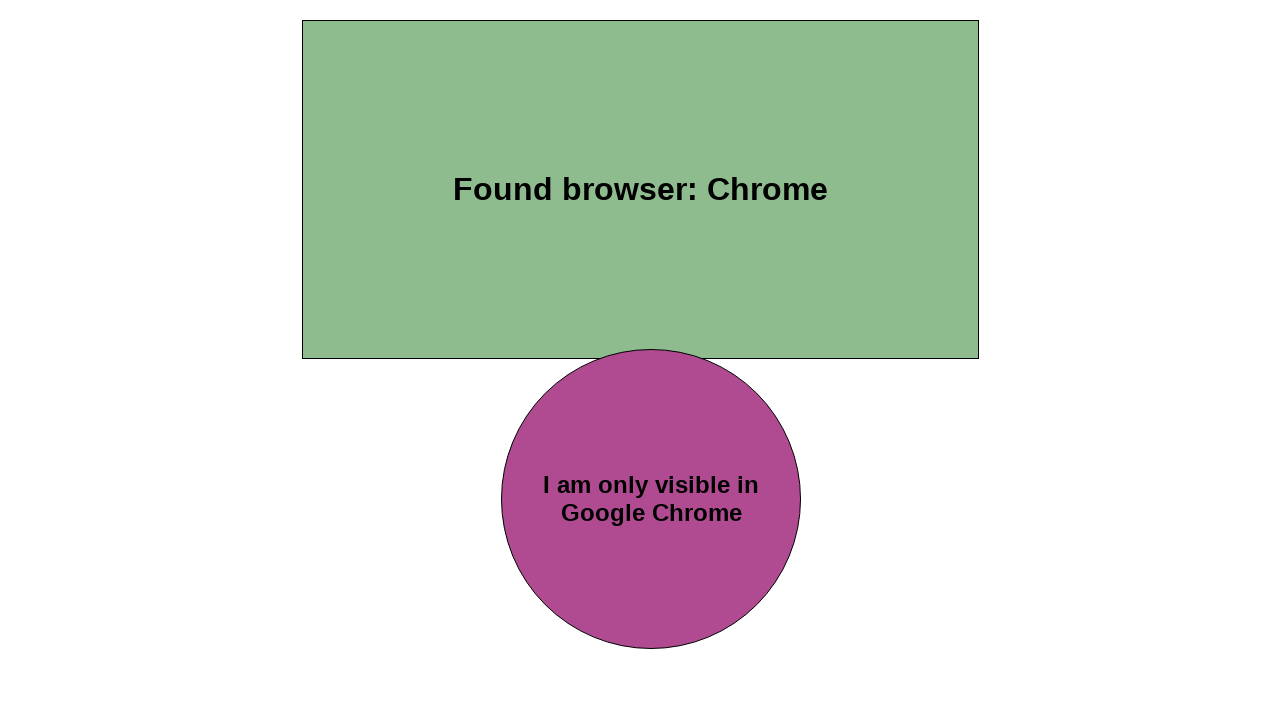

Retrieved text content from test rectangle: 'Found browser: Chrome'
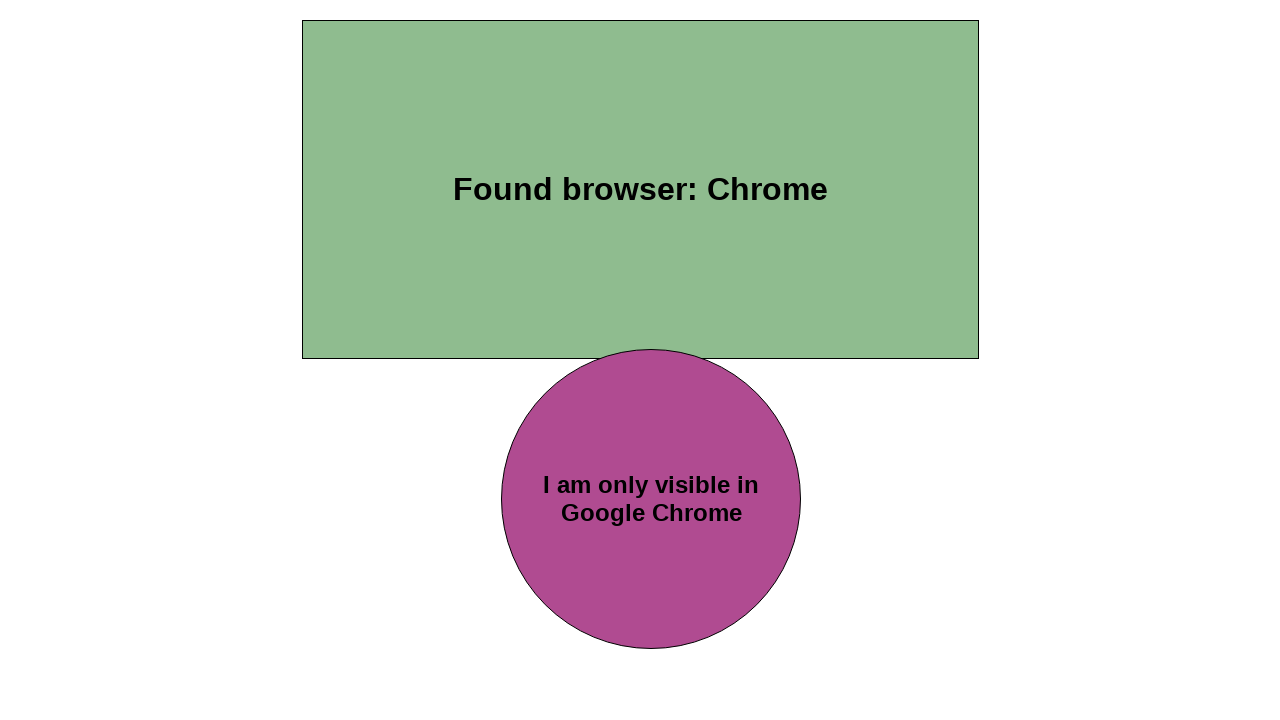

Verified test rectangle element is visible
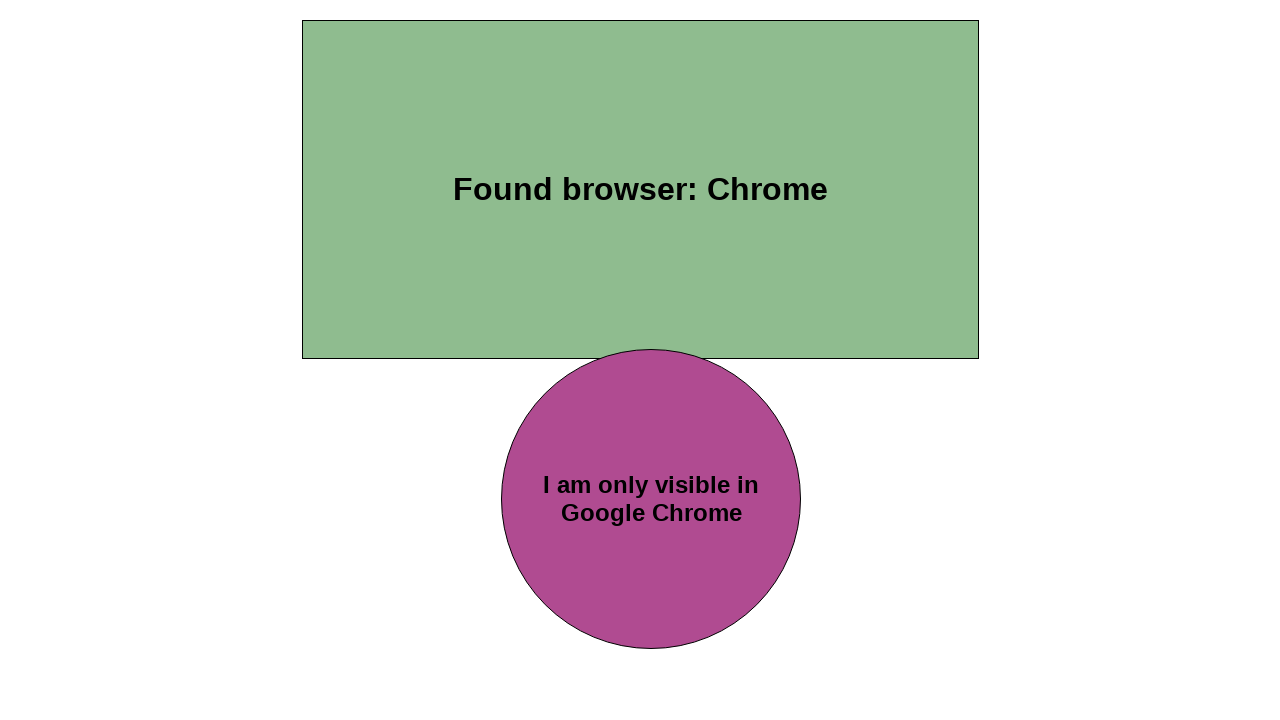

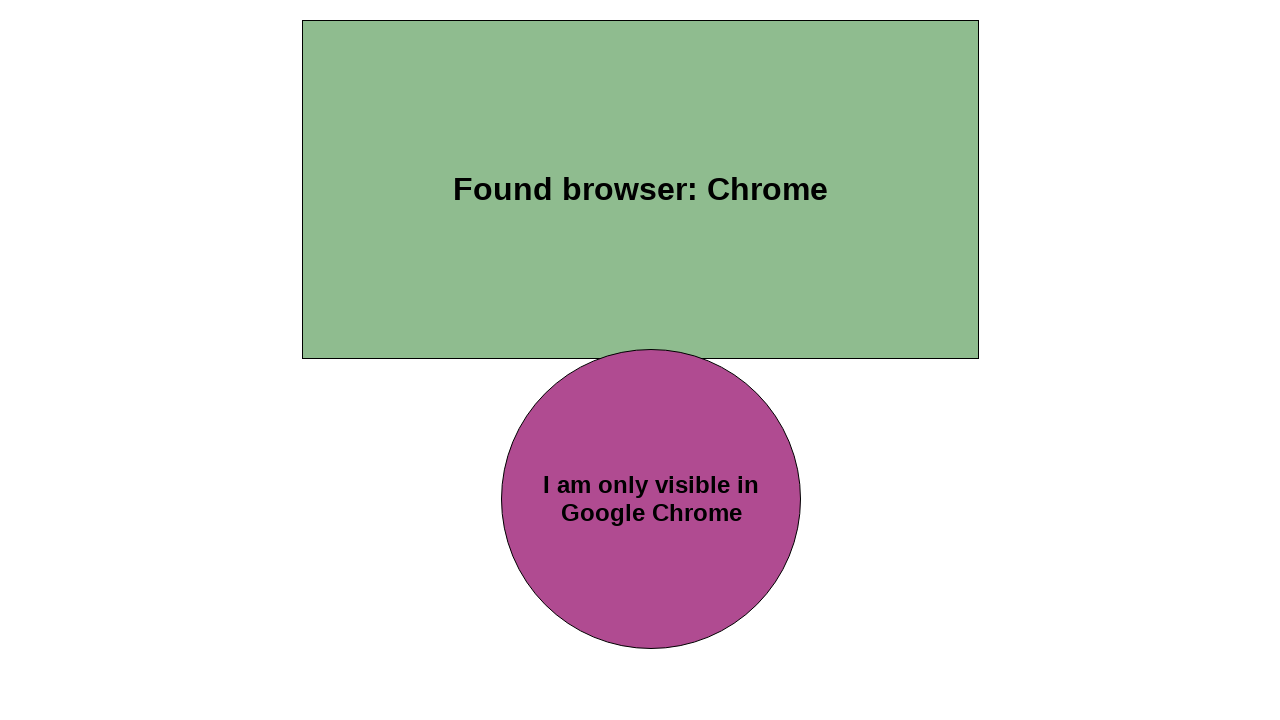